Tests the text box form element by navigating to the text box page, filling in name, email, current address, and permanent address fields, then submitting and verifying the output.

Starting URL: https://demoqa.com/elements

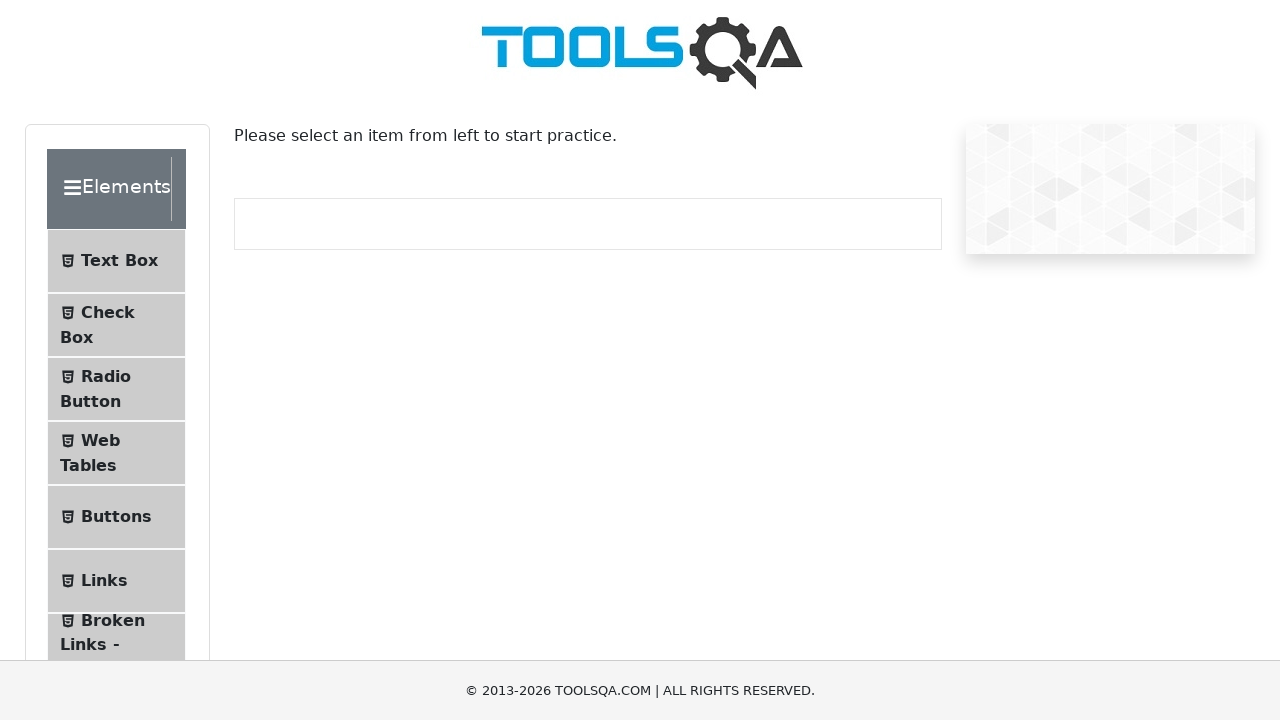

Clicked on Elements header at (109, 189) on xpath=//div[@class='header-wrapper']/*[text()='Elements']
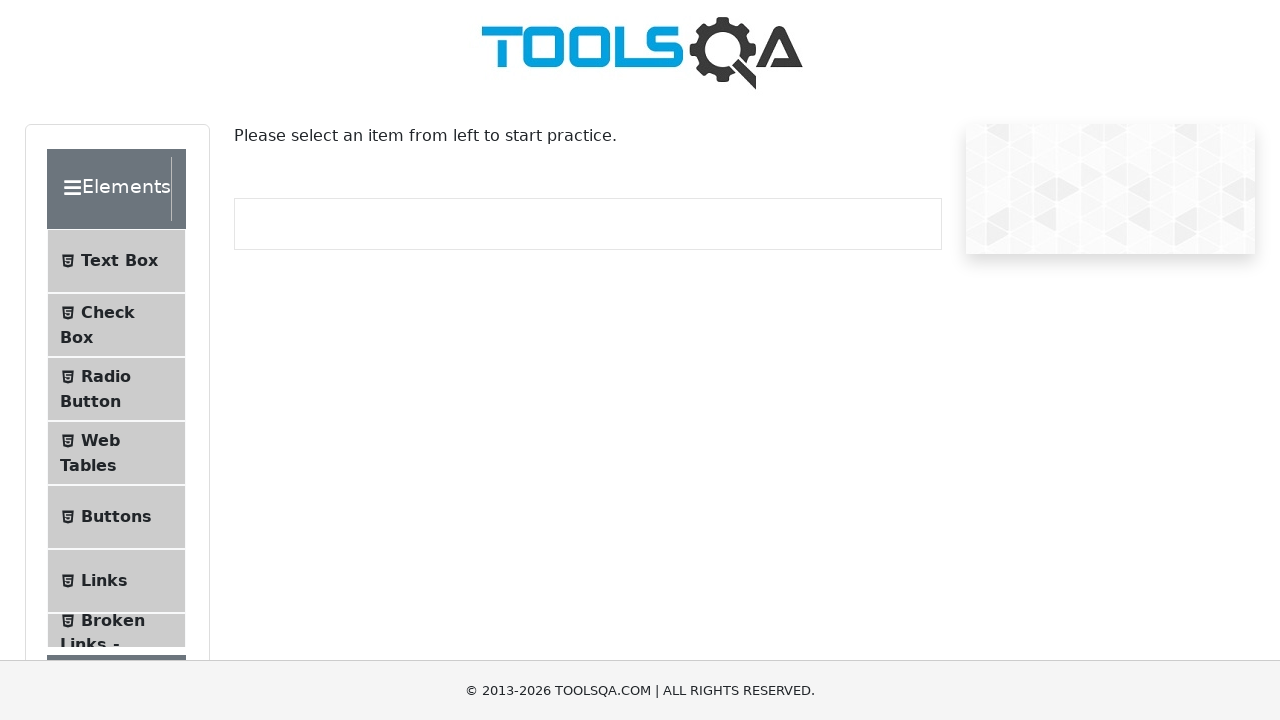

Clicked on Text Box menu item at (119, 250) on xpath=//span[contains(text(), 'Text Box')]
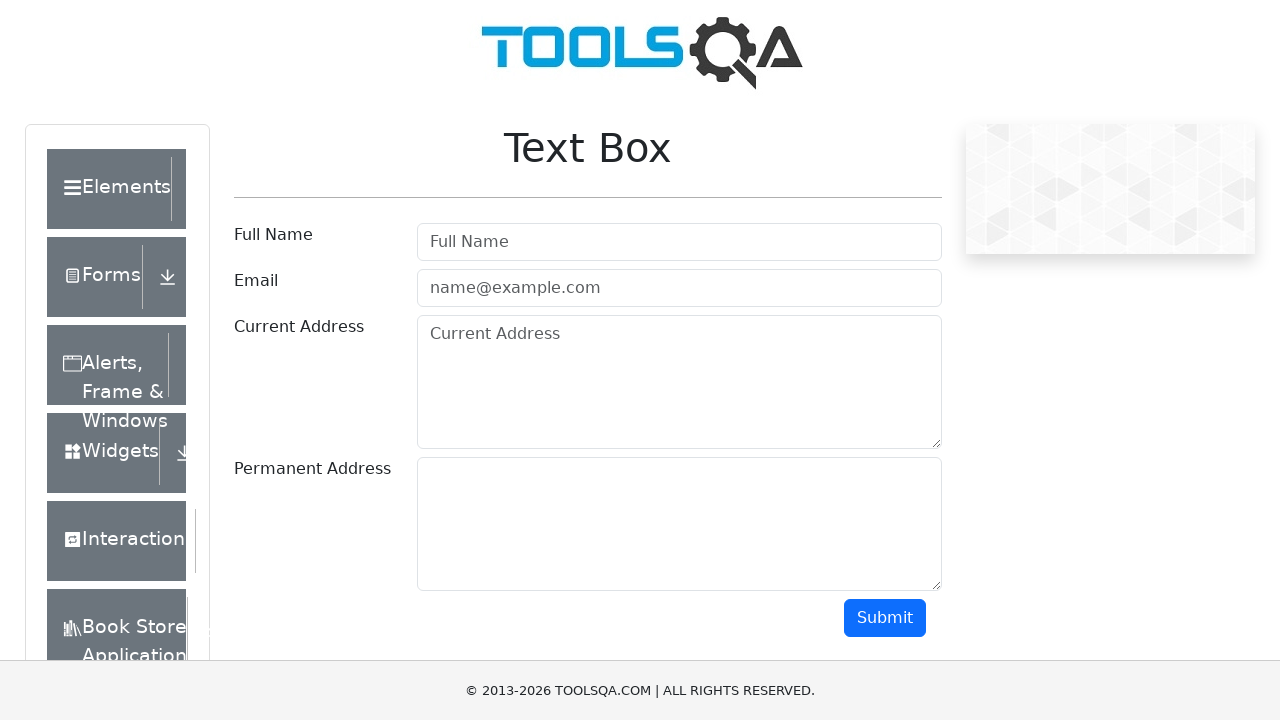

Clicked on user name field at (679, 242) on #userName
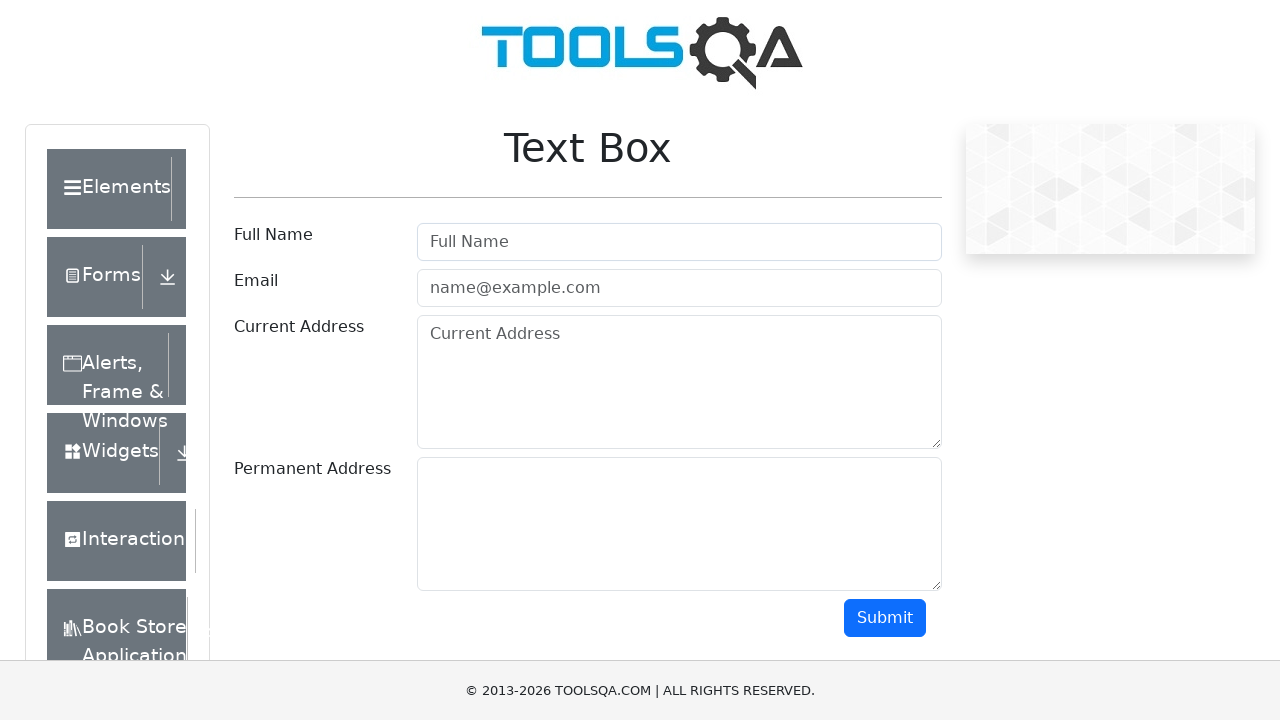

Filled user name field with 'Full Name' on #userName
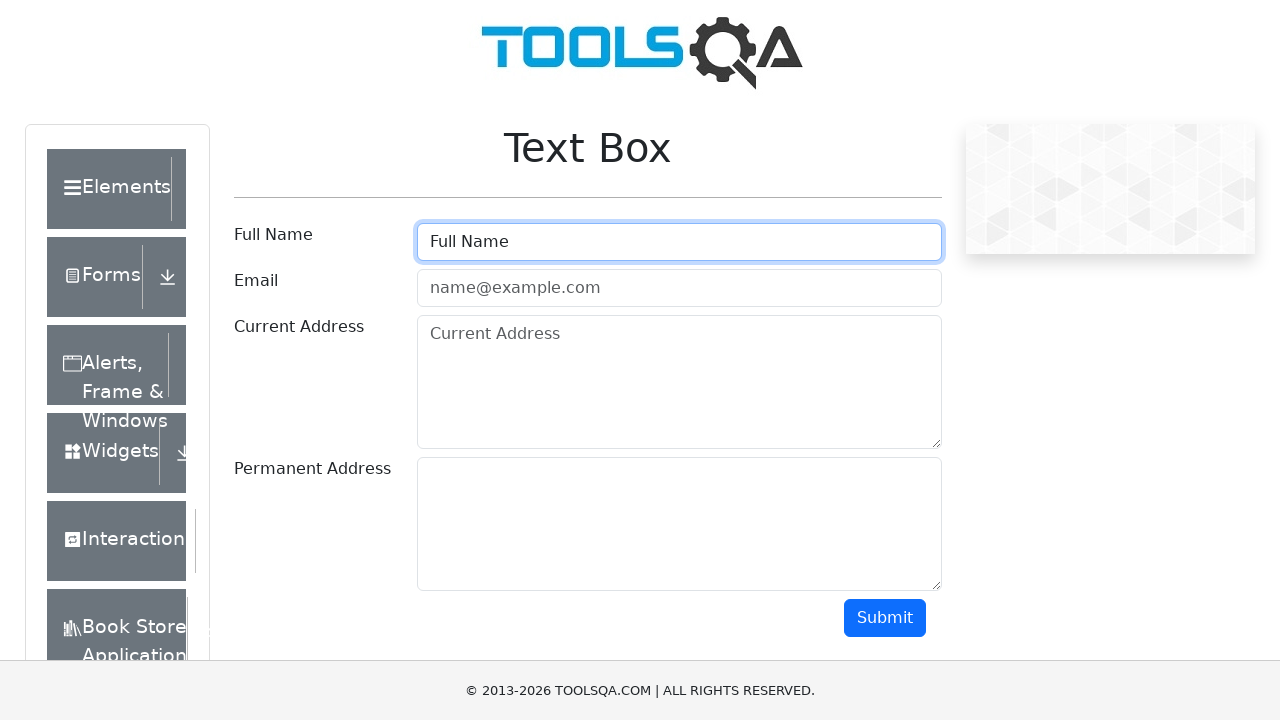

Clicked on email field at (679, 288) on #userEmail
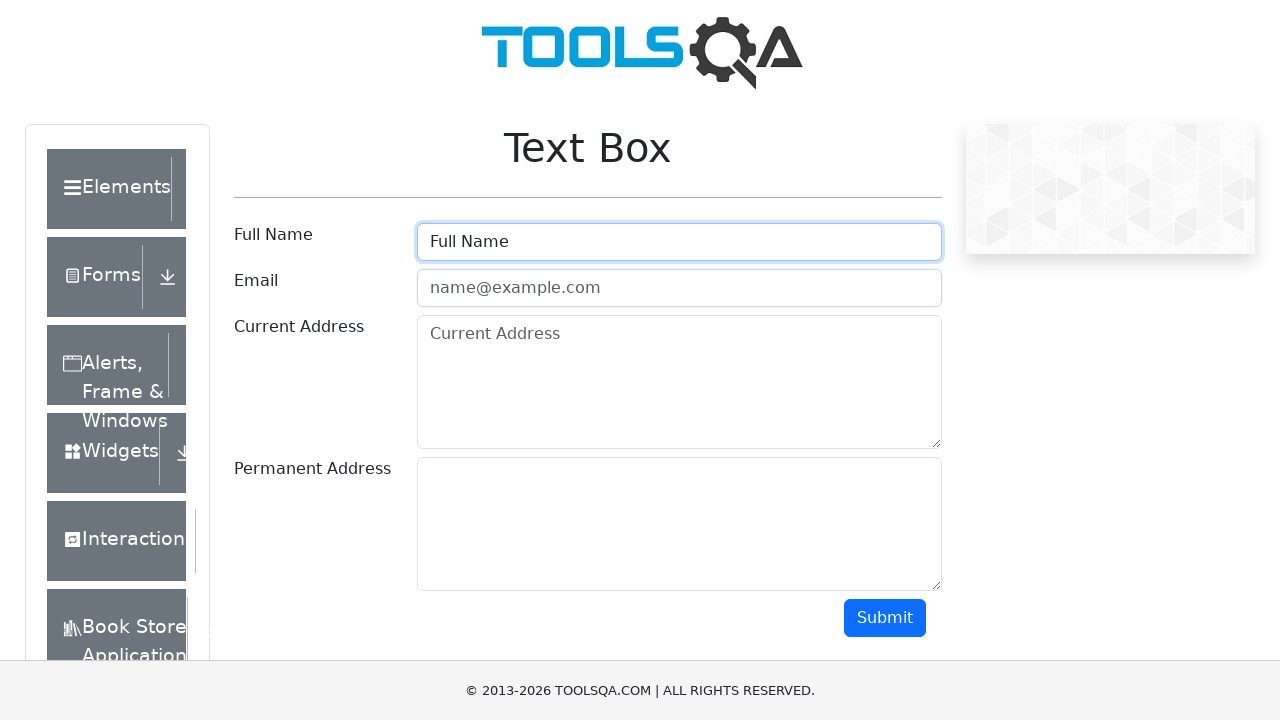

Filled email field with 'fullname@gmail.com' on #userEmail
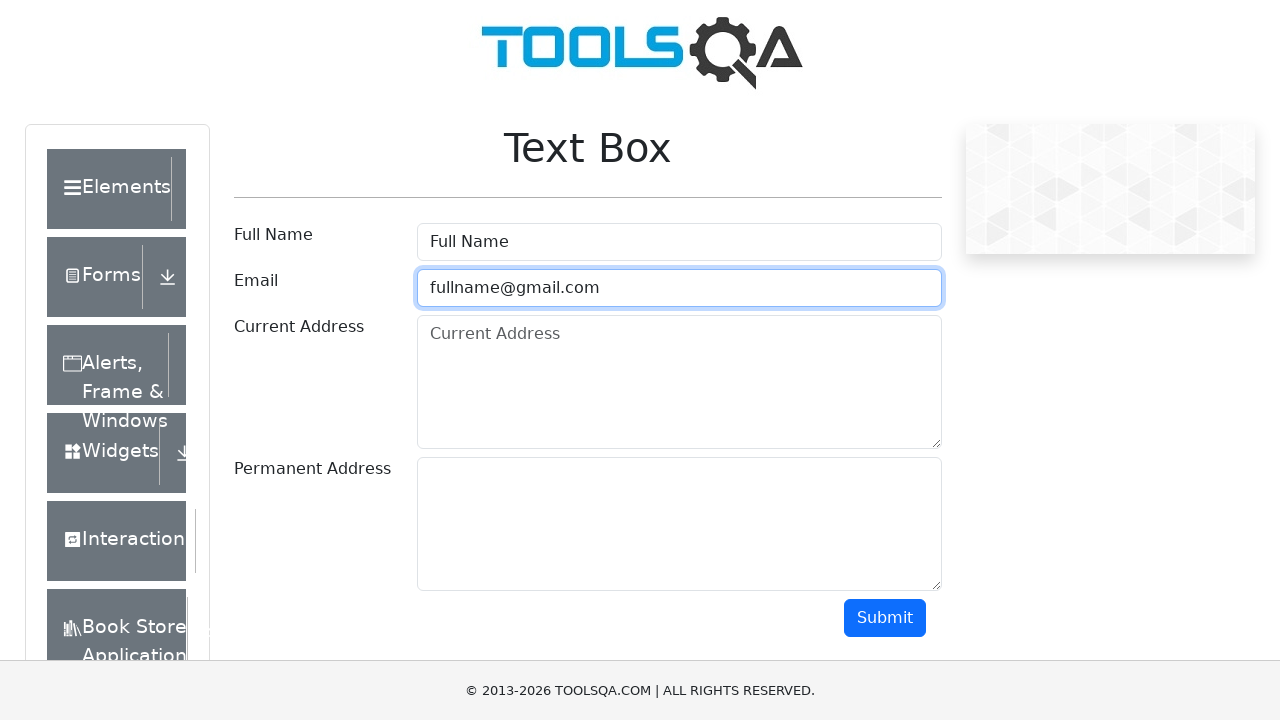

Clicked on current address field at (679, 382) on #currentAddress
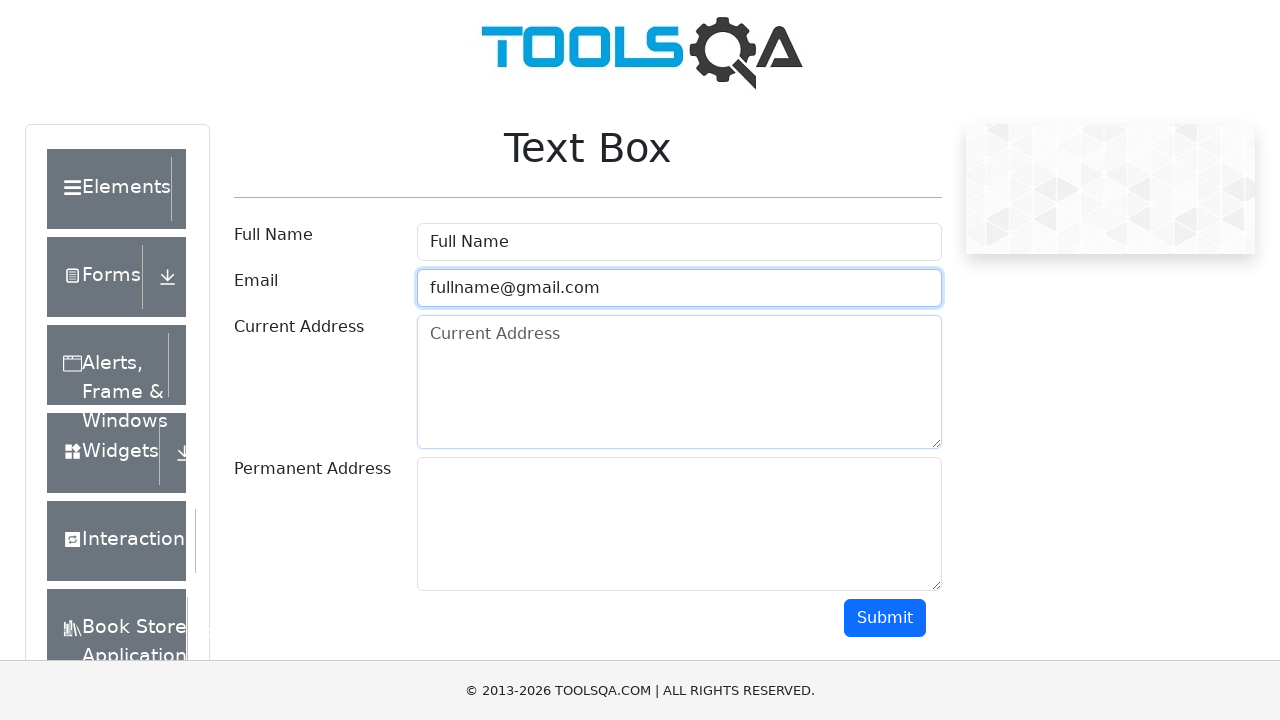

Filled current address field with '2222 S Fairy Ave' on #currentAddress
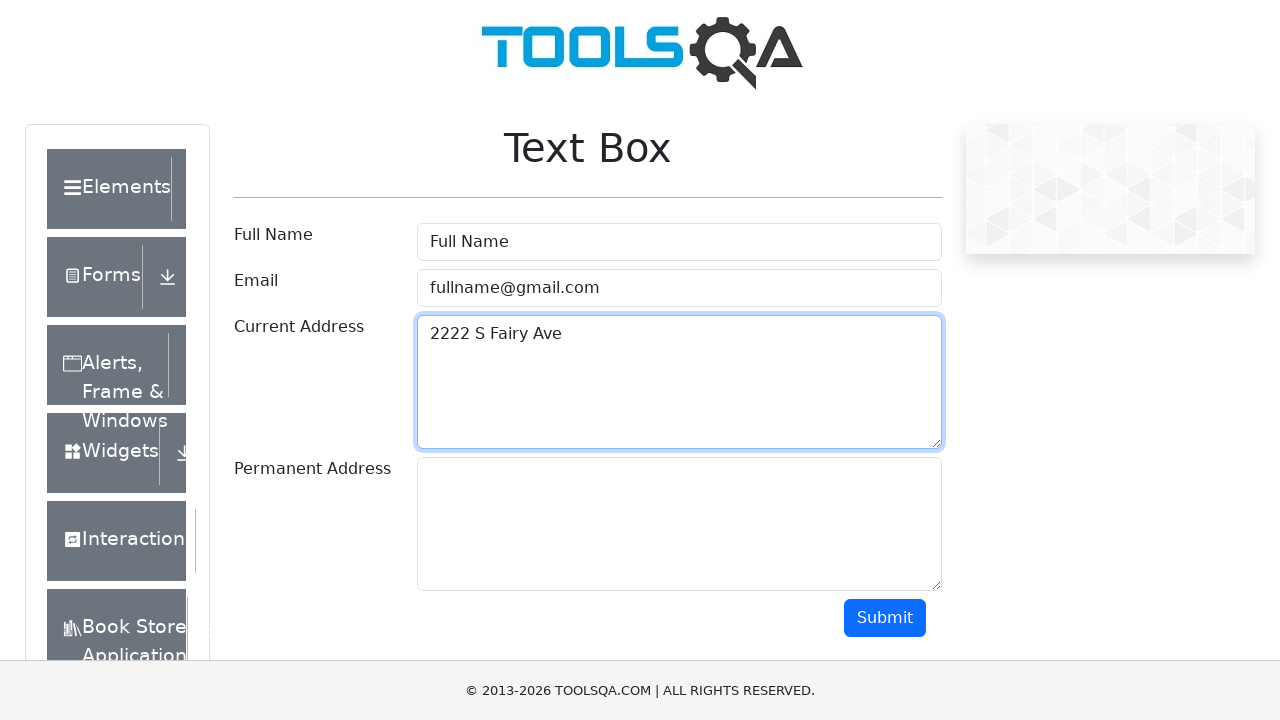

Clicked on permanent address field at (679, 524) on #permanentAddress
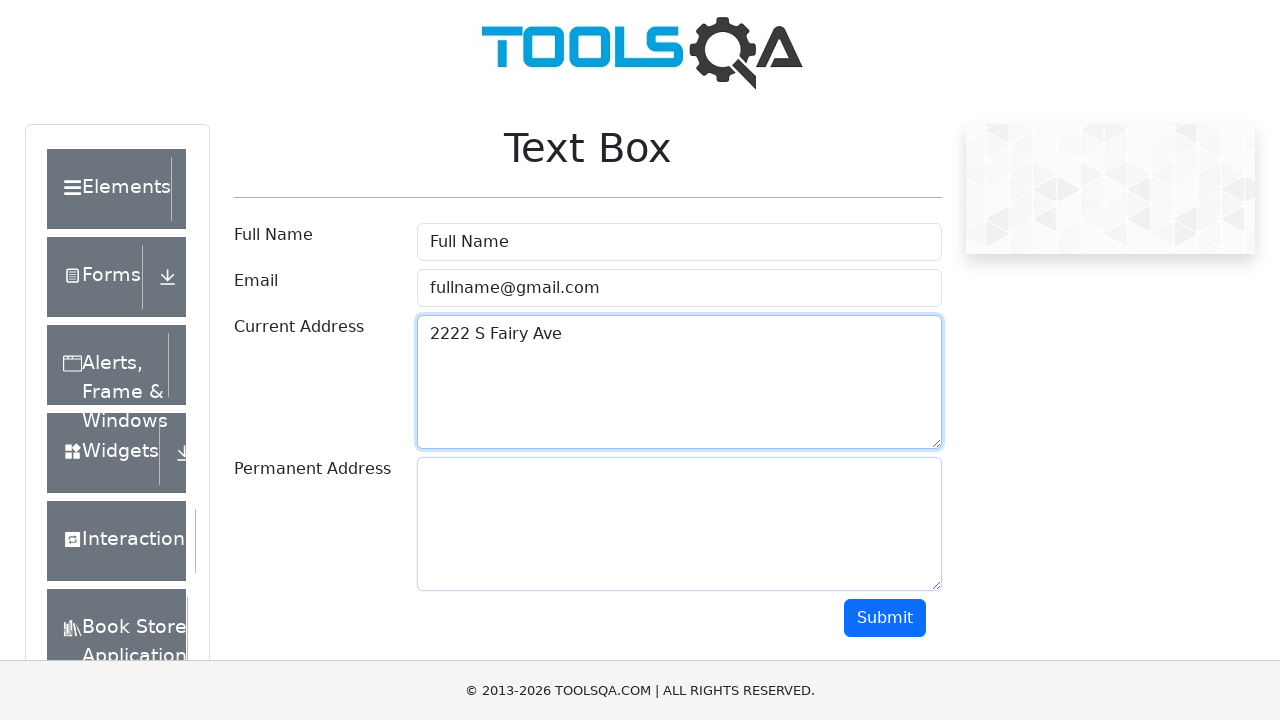

Filled permanent address field with '1111 E Exposition Ave' on #permanentAddress
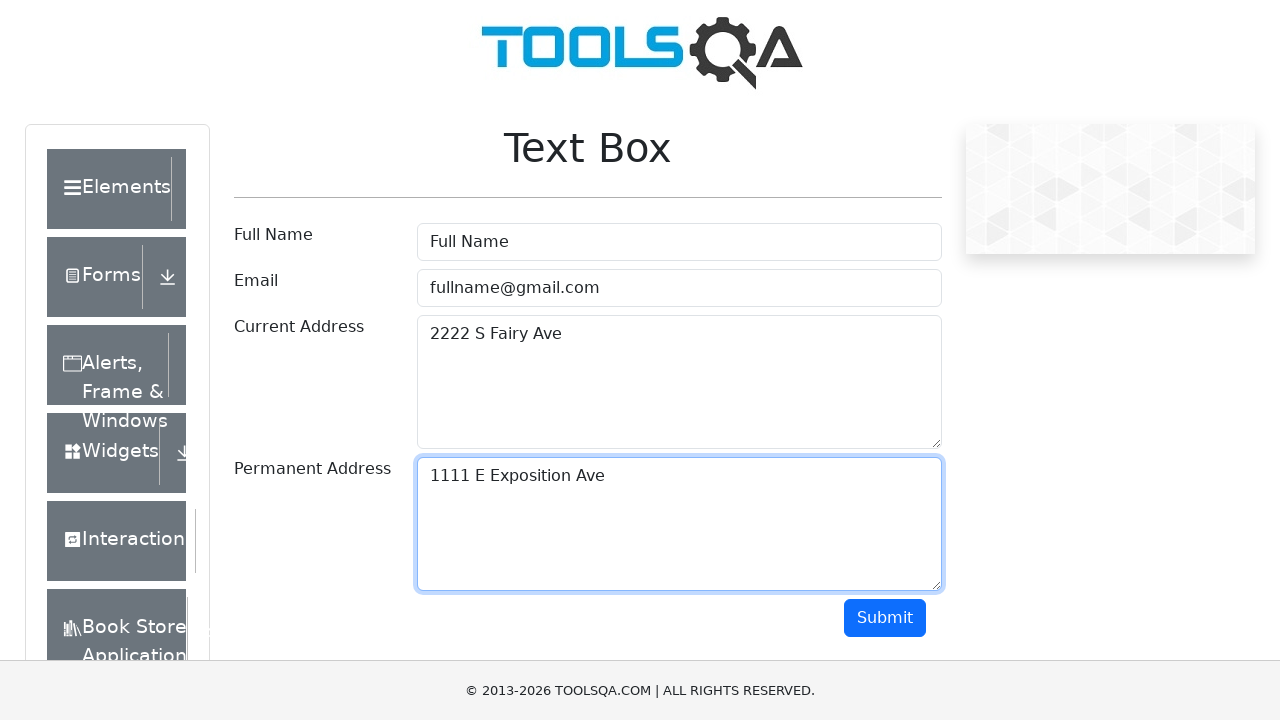

Clicked submit button at (885, 618) on #submit
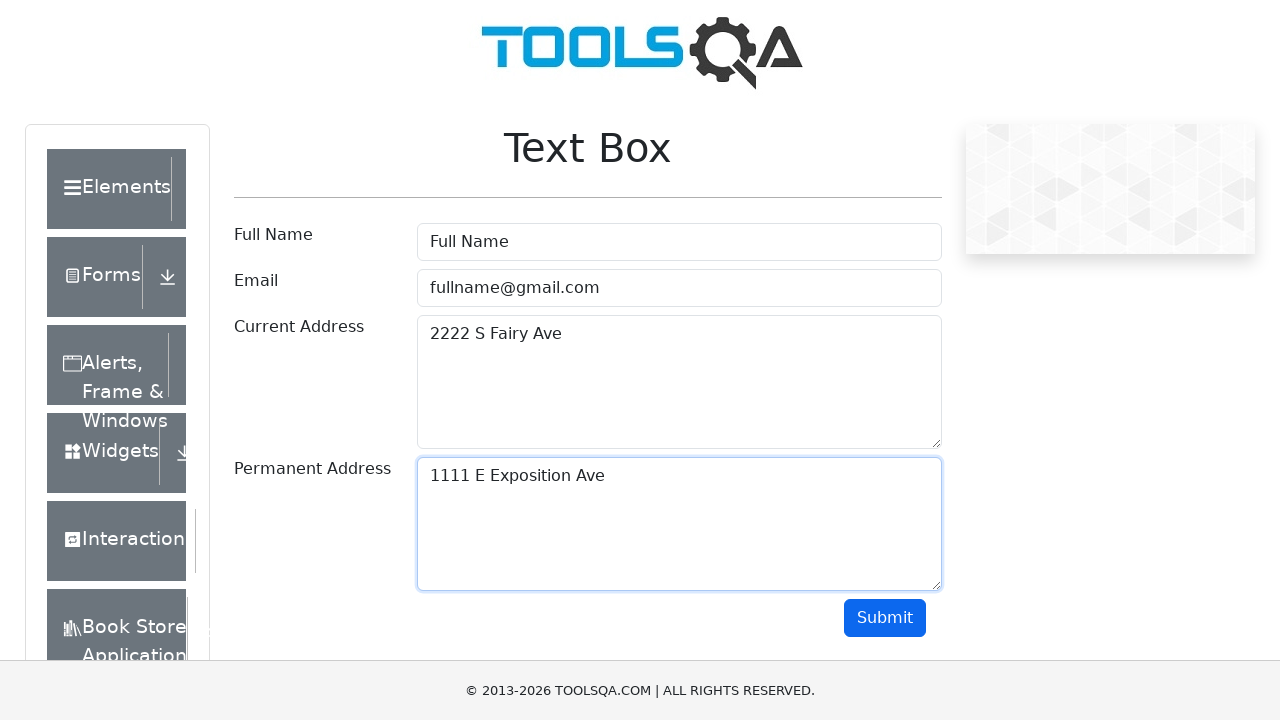

Form output appeared with submitted data
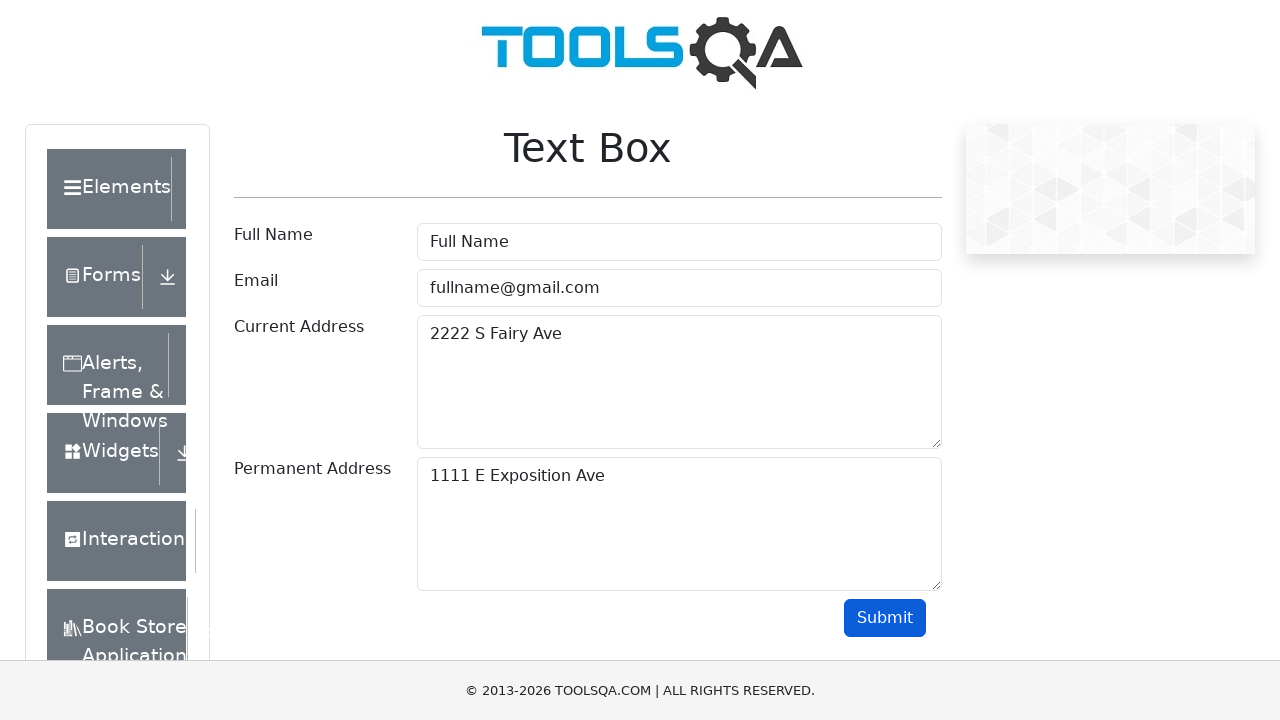

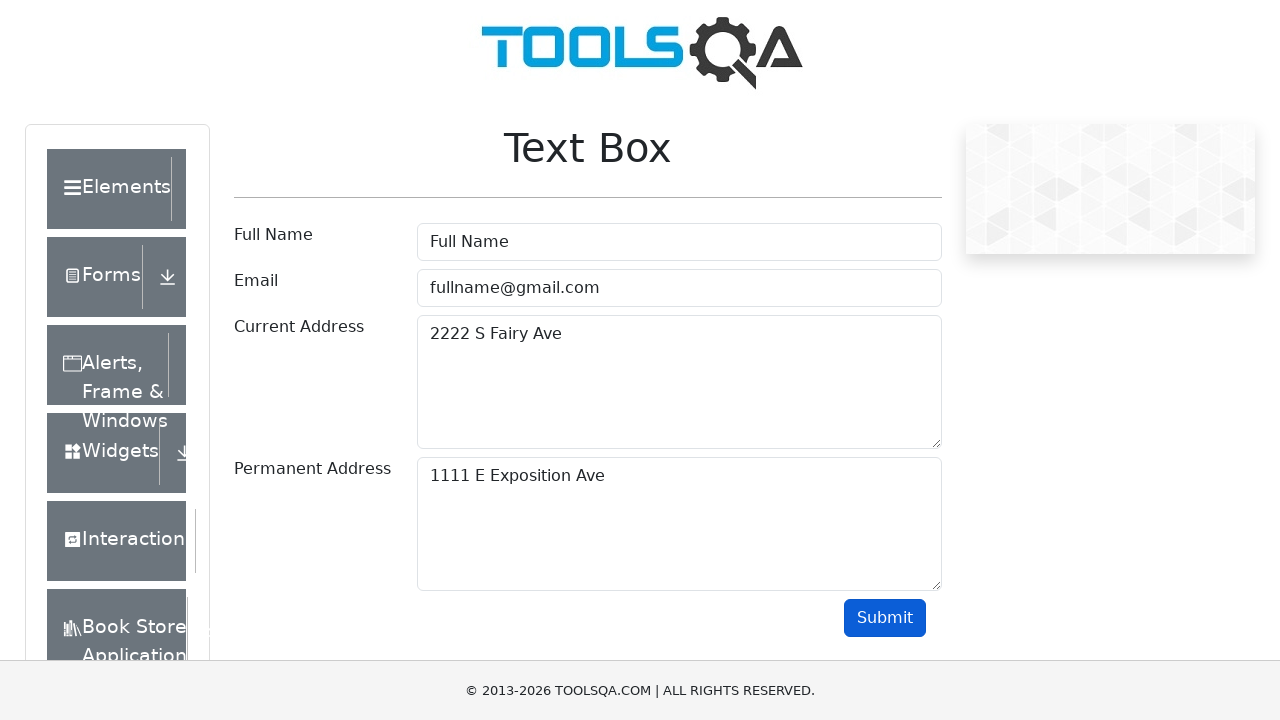